Tests checkbox functionality by clicking a senior citizen discount checkbox, verifying its selection state, and checking another checkbox's state

Starting URL: https://rahulshettyacademy.com/dropdownsPractise/

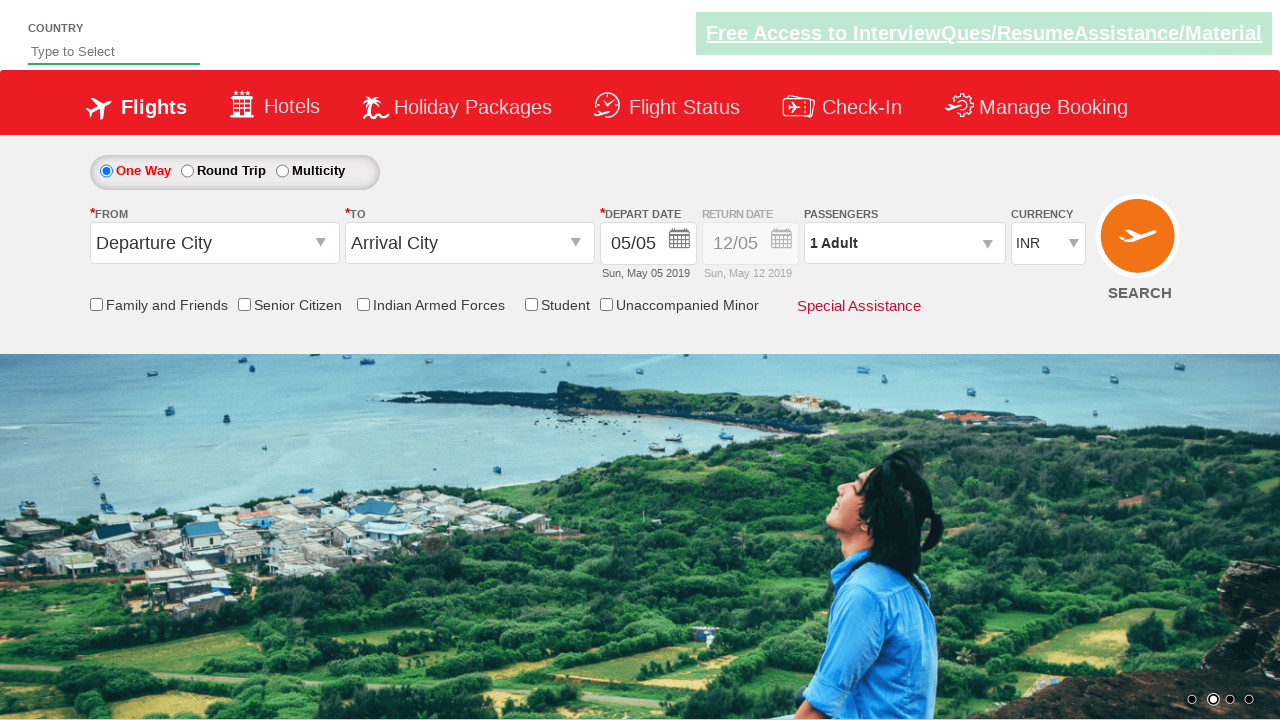

Clicked on Senior Citizen Discount checkbox at (244, 304) on input[id*='SeniorCitizenDiscount']
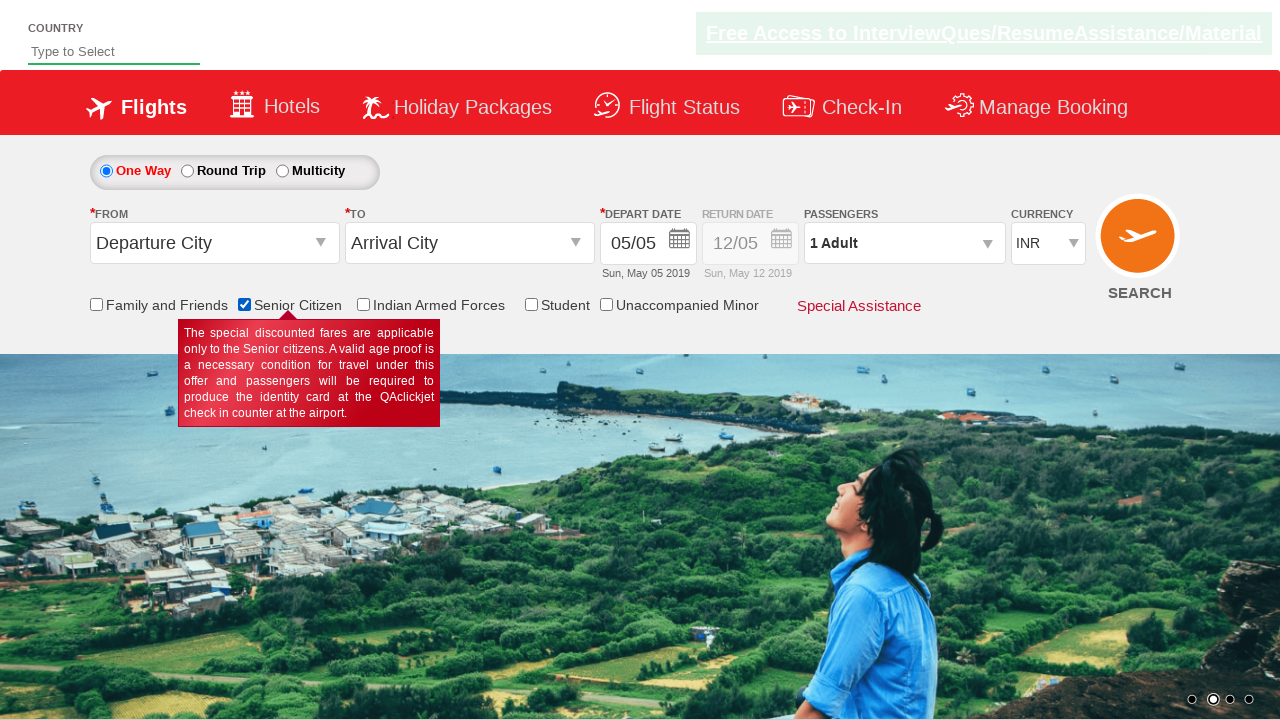

Verified Senior Citizen Discount checkbox is selected
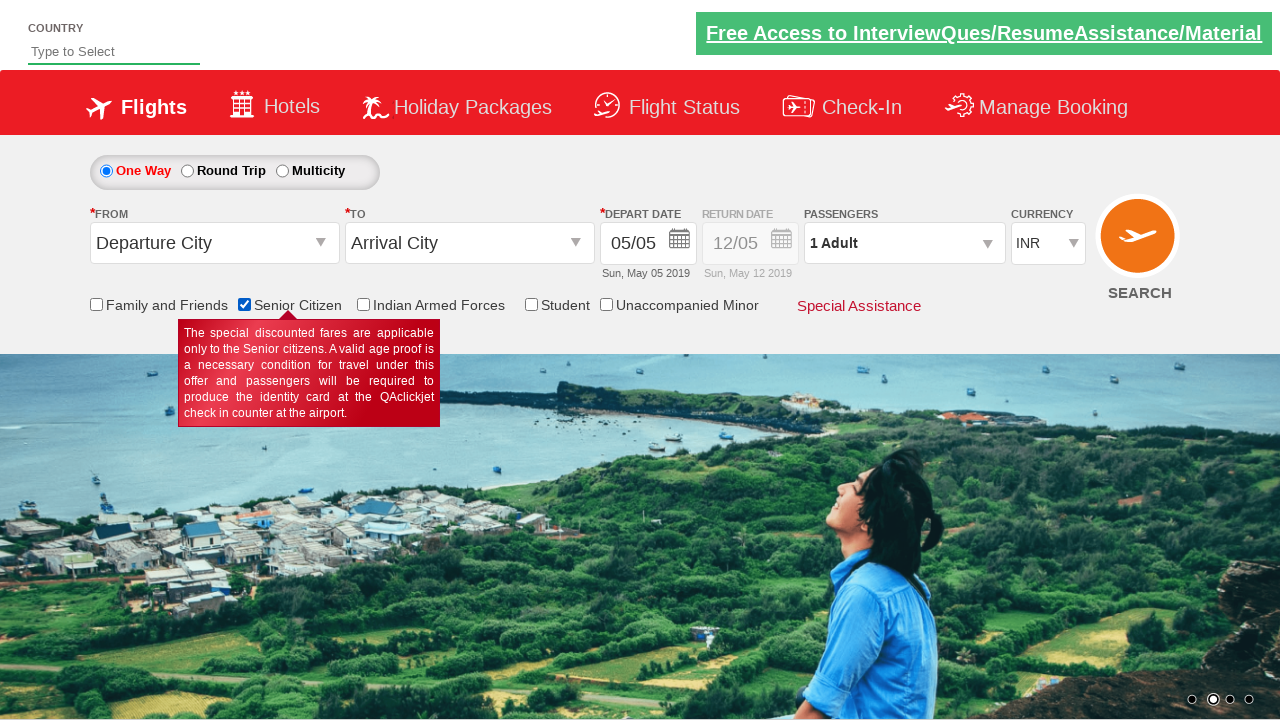

Verified Armed Forces checkbox is not selected
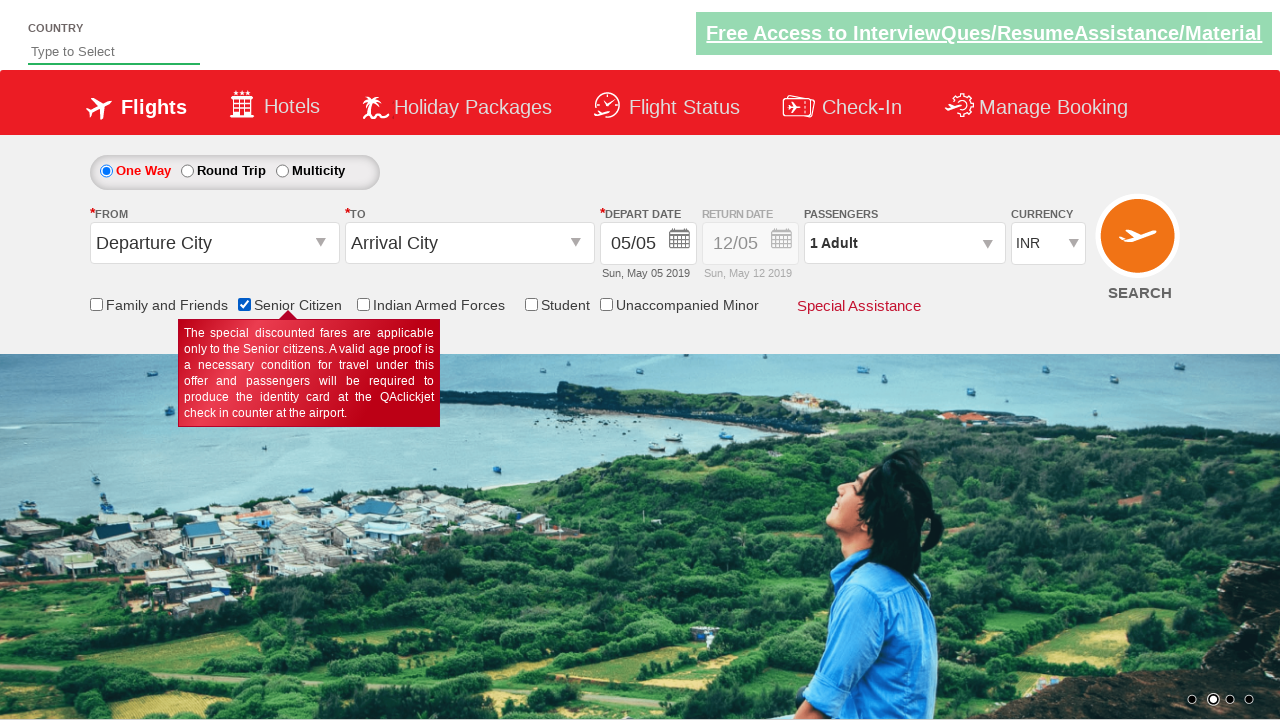

Retrieved checkbox count: 6
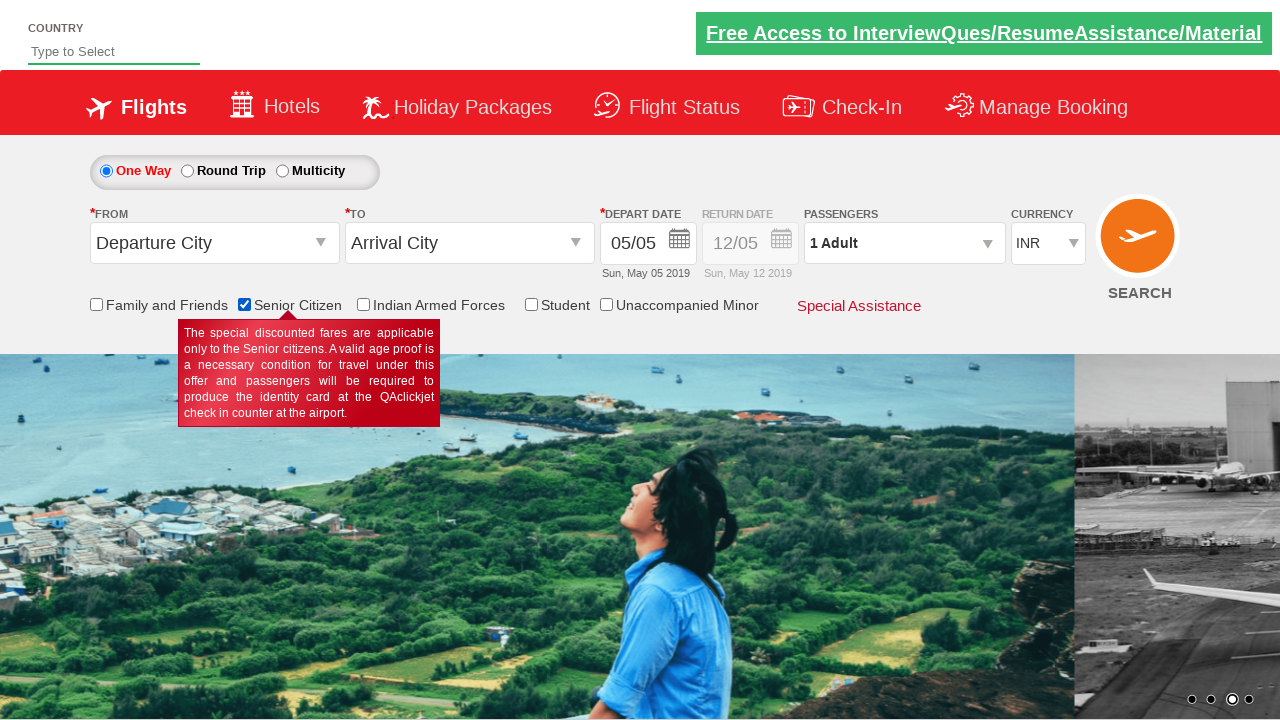

Verified that checkbox count is greater than 0
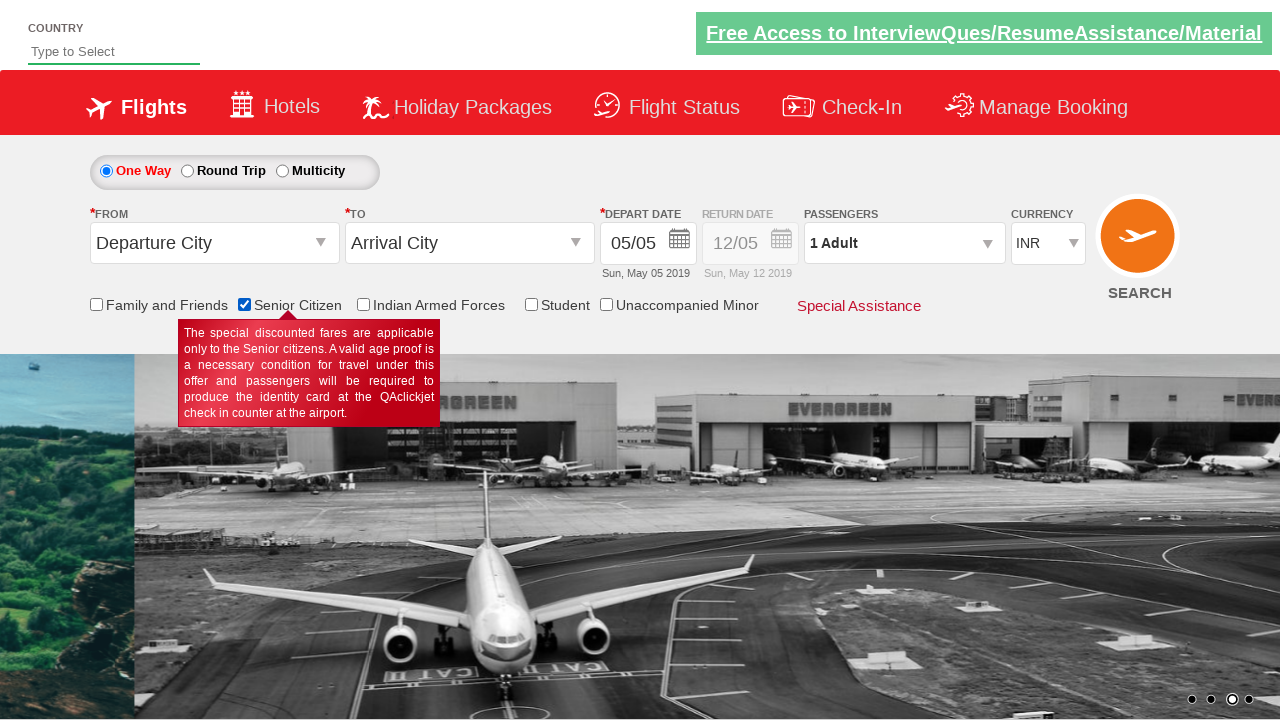

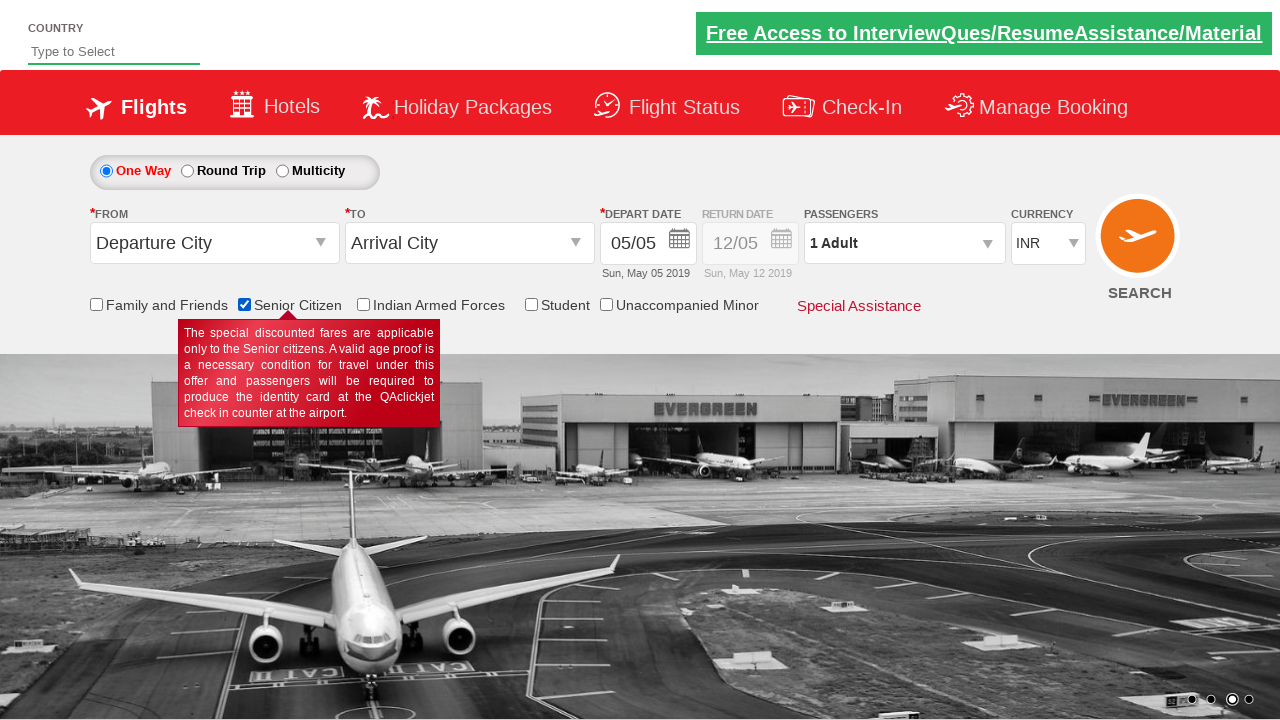